Tests dynamic content loading by navigating to a hidden element example, triggering the load action, and waiting for the content to become visible

Starting URL: https://the-internet.herokuapp.com/

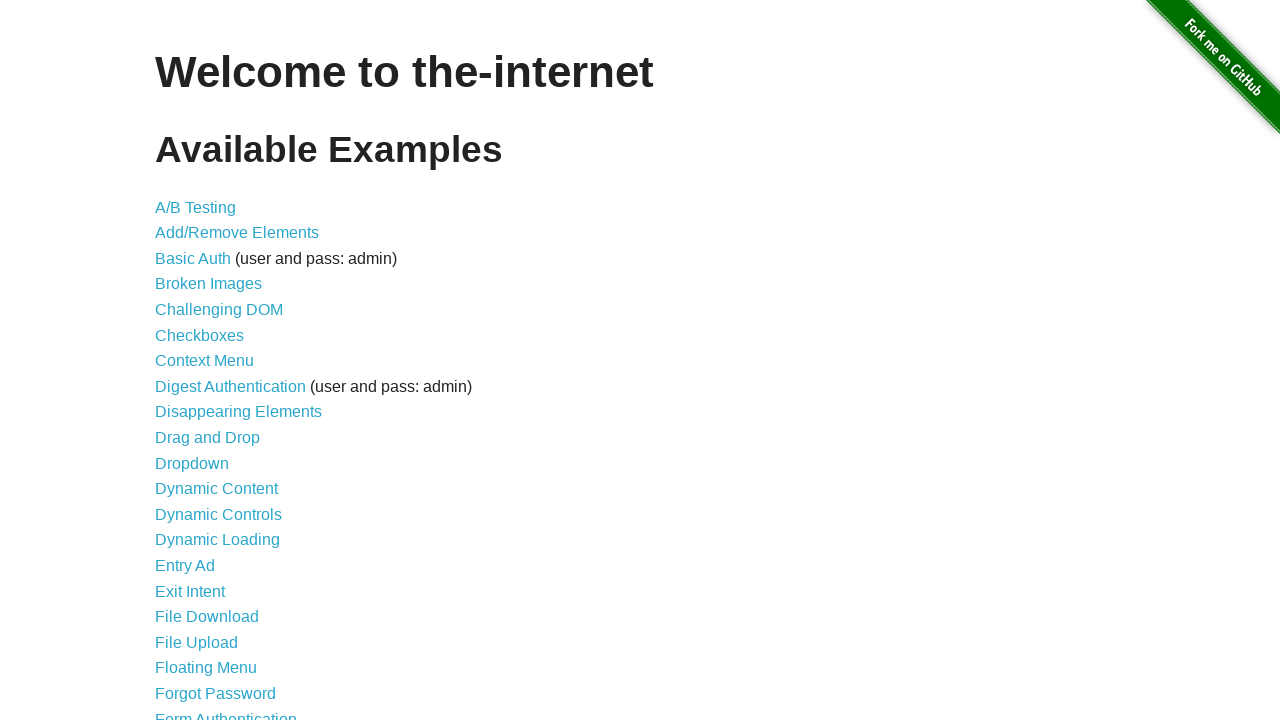

Clicked on Dynamic Loading link at (218, 540) on text=Dynamic Loading
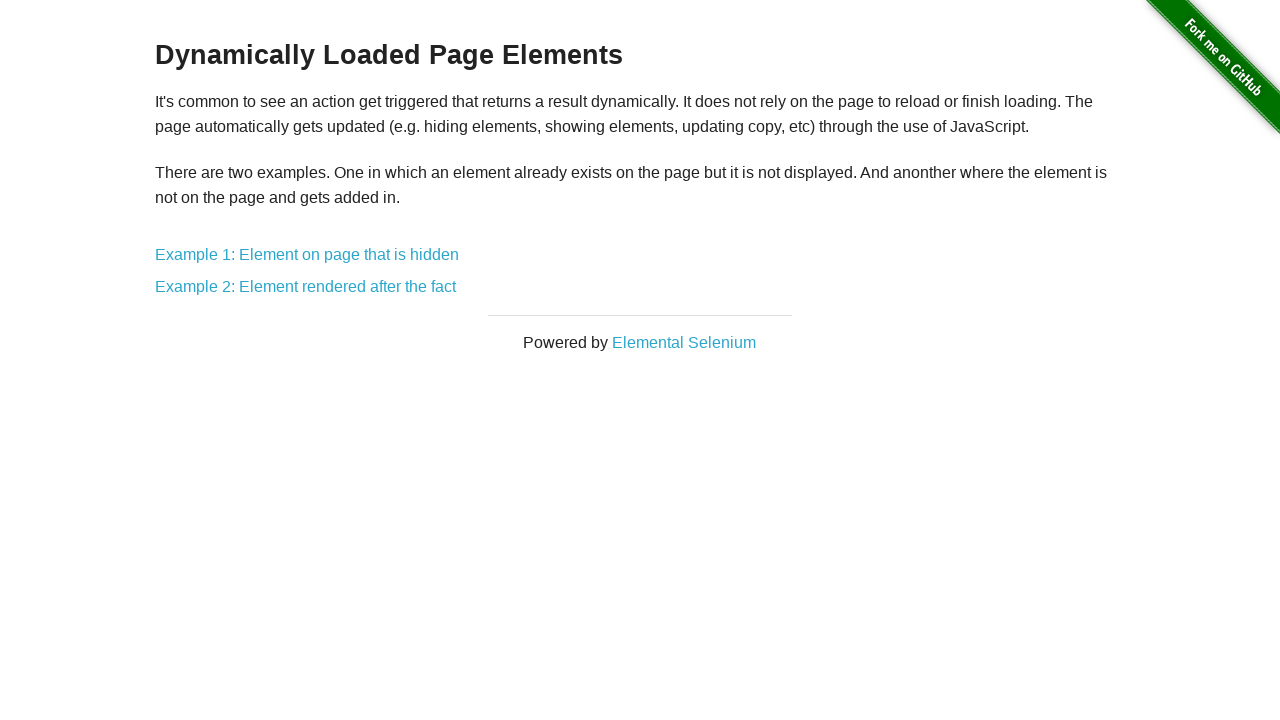

Clicked on Example 1: Element on page that is hidden at (307, 255) on text=Example 1: Element on page that is hidden
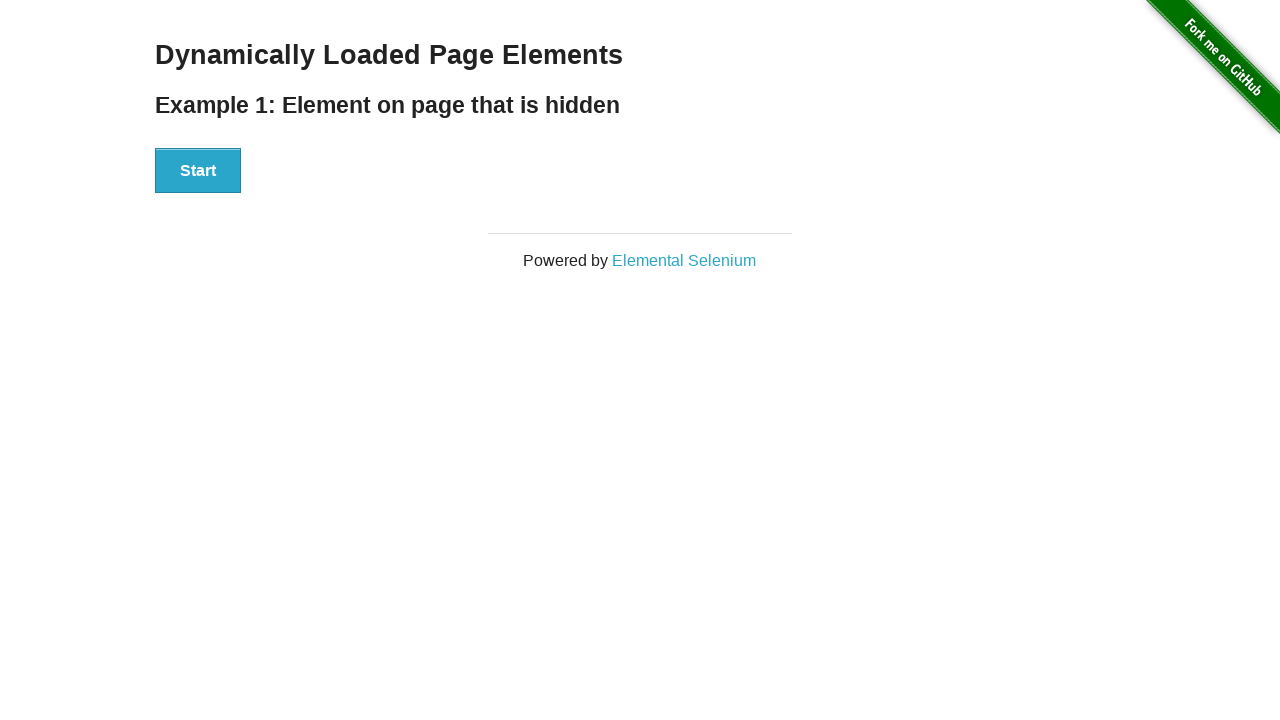

Clicked Start button to trigger dynamic content loading at (198, 171) on xpath=//button[text()='Start']
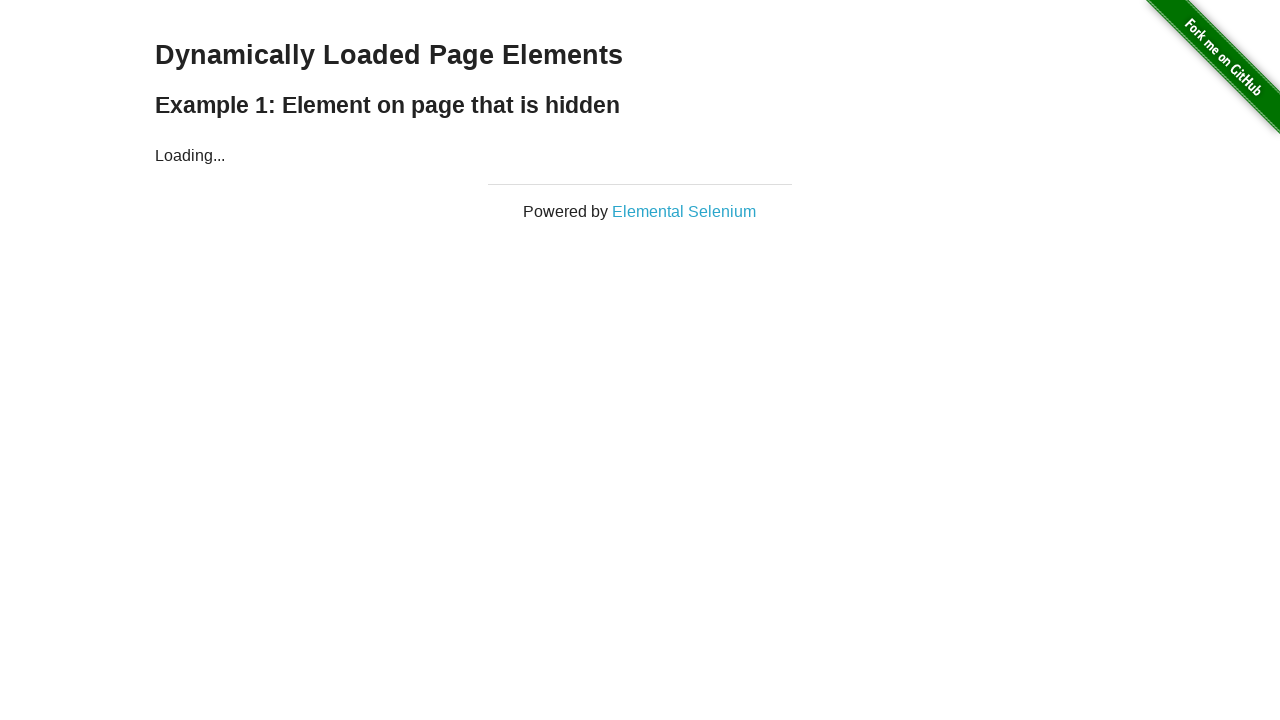

Waited for finish element to become visible
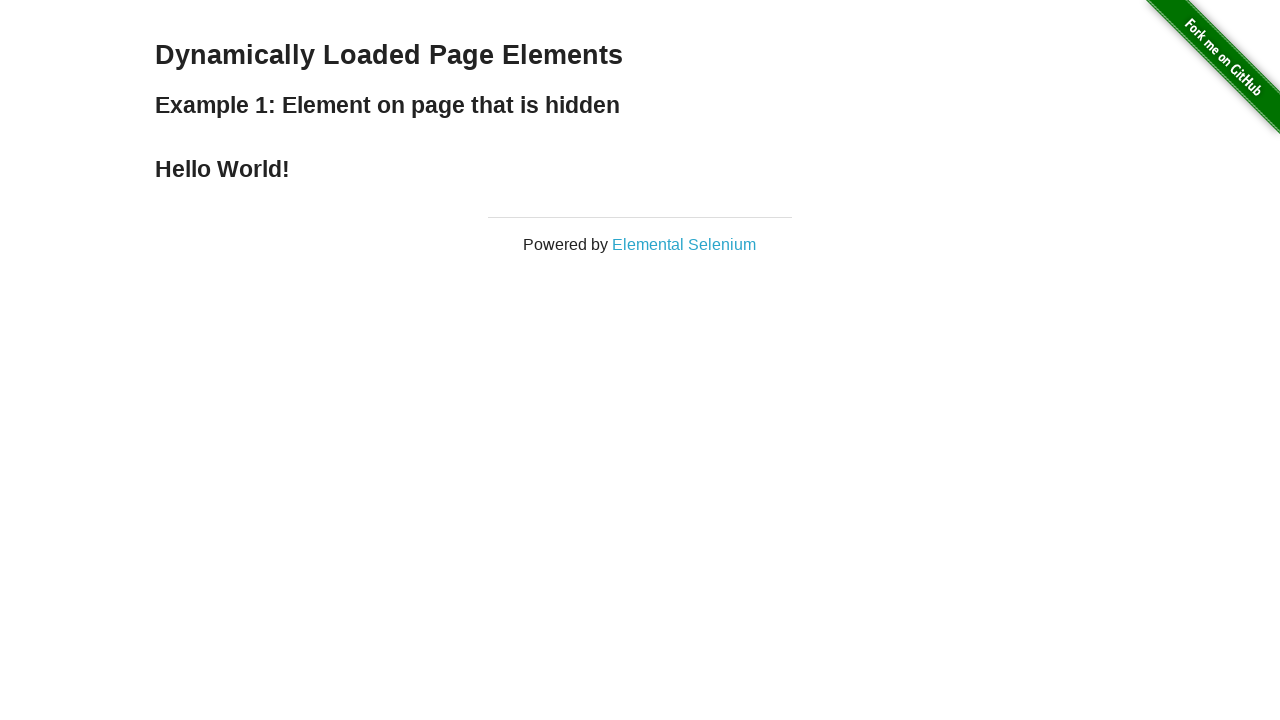

Verified finish element is visible with text: 
    Hello World!
  
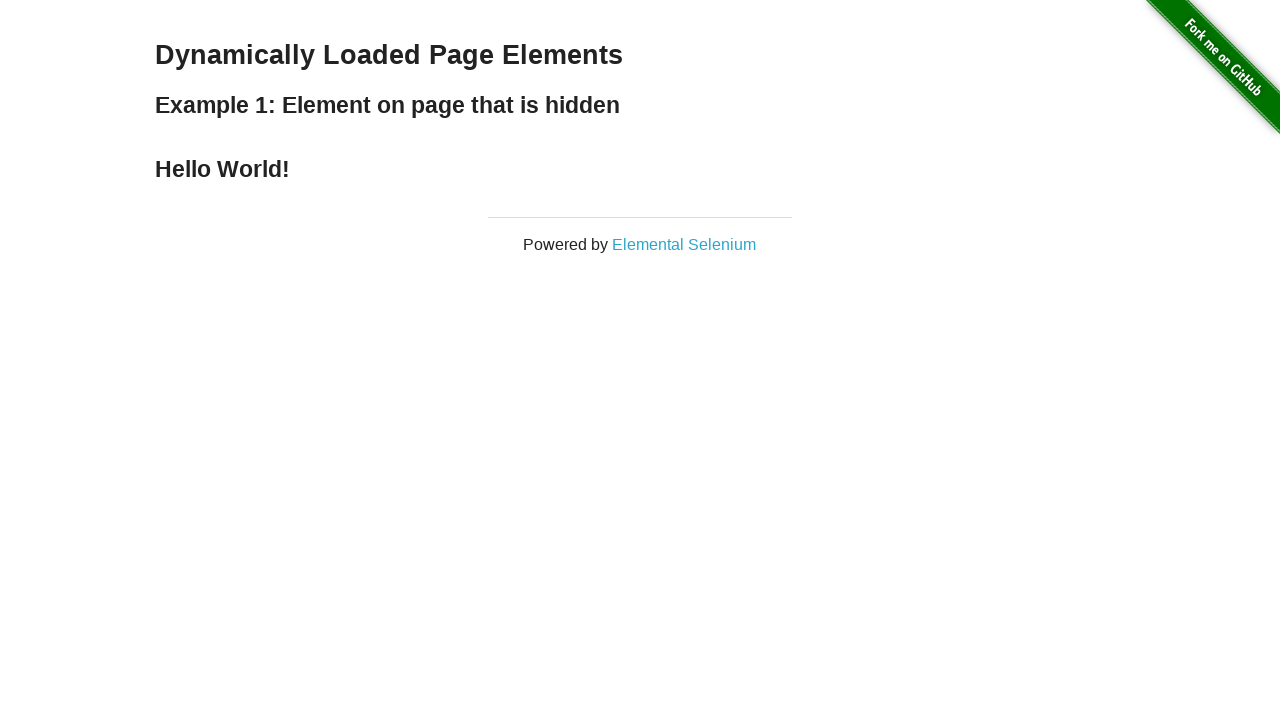

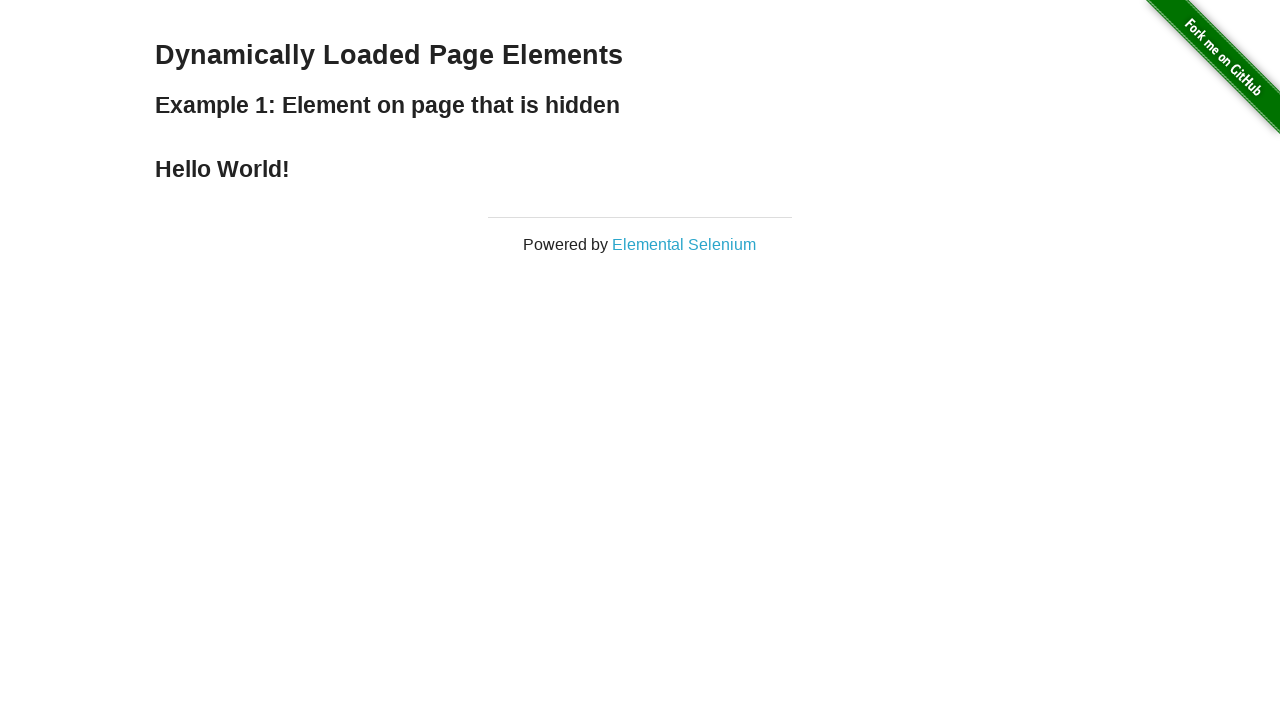